Tests file download functionality by navigating to a download page and clicking on a file link to download selenium-snapshot.png

Starting URL: https://the-internet.herokuapp.com/download

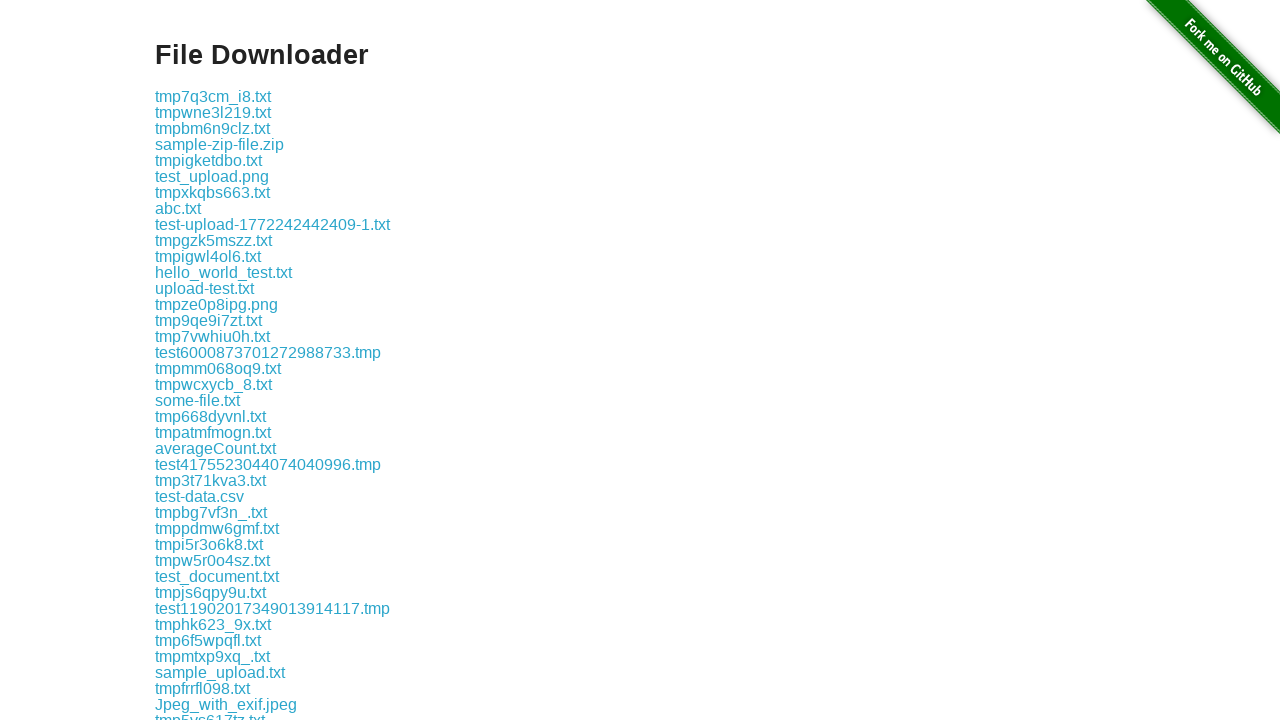

Clicked on selenium-snapshot.png file link to download at (238, 360) on a:text('selenium-snapshot.png')
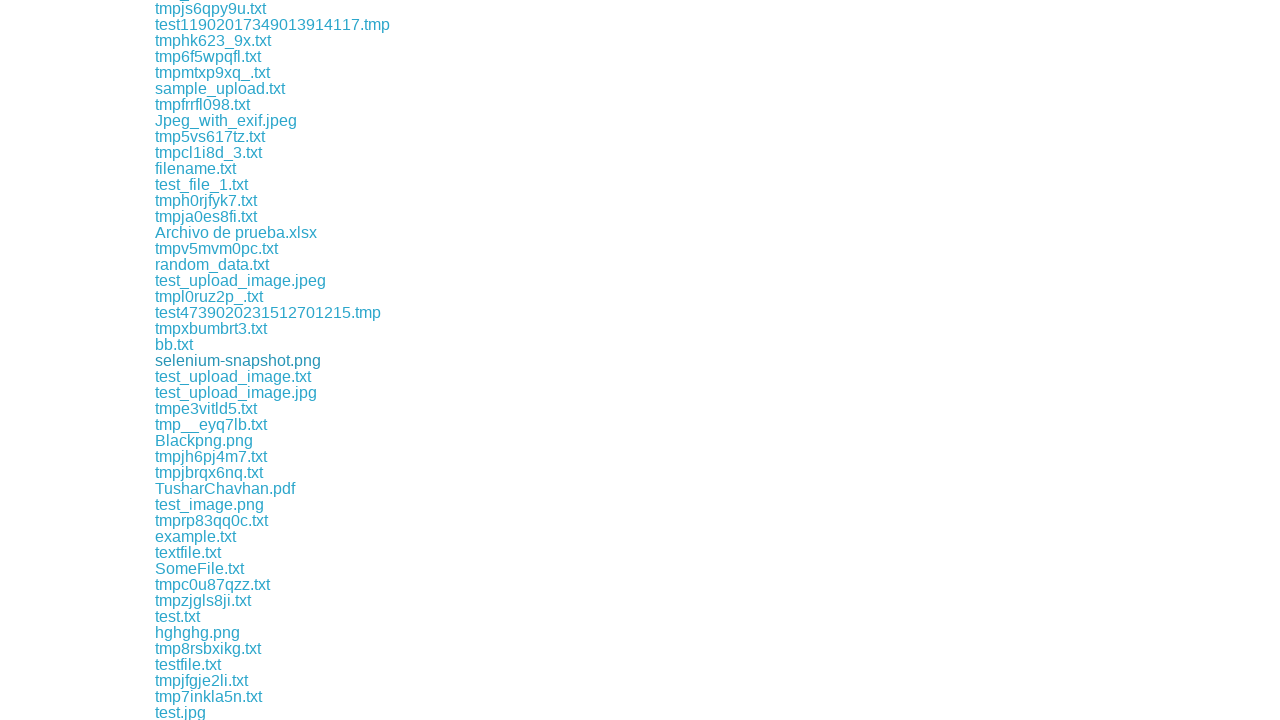

Waited 2 seconds for download to initiate
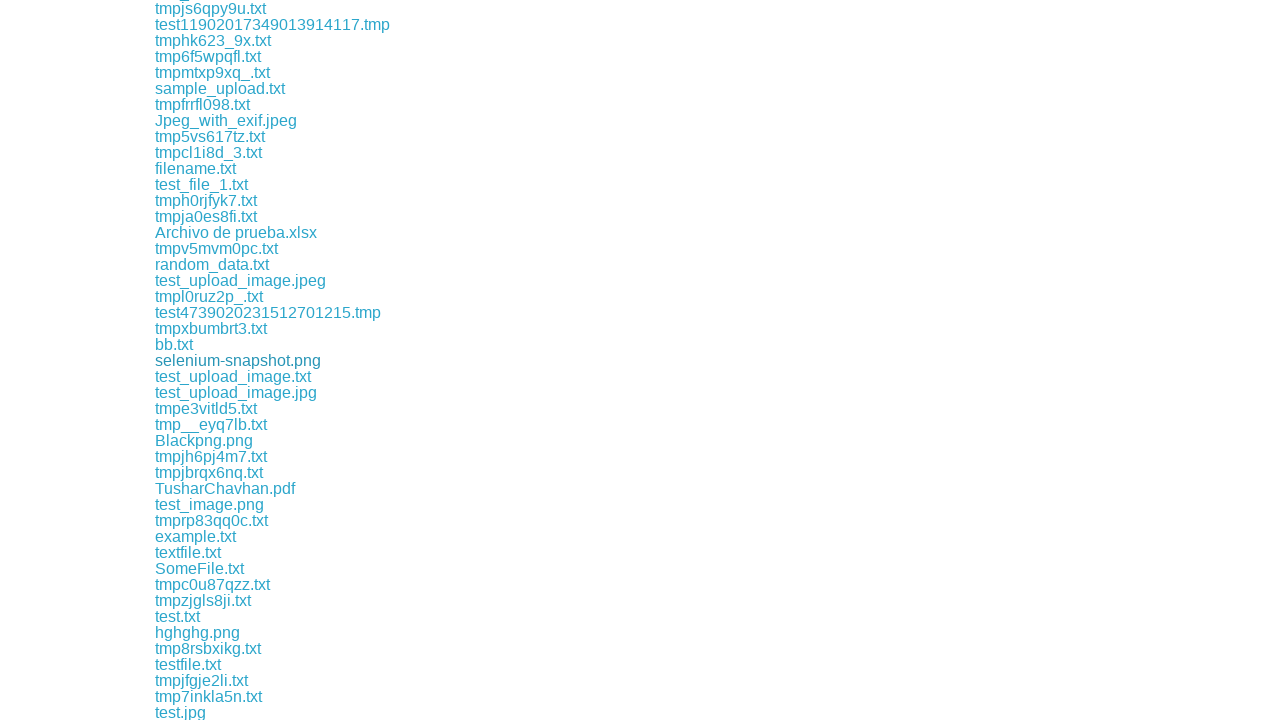

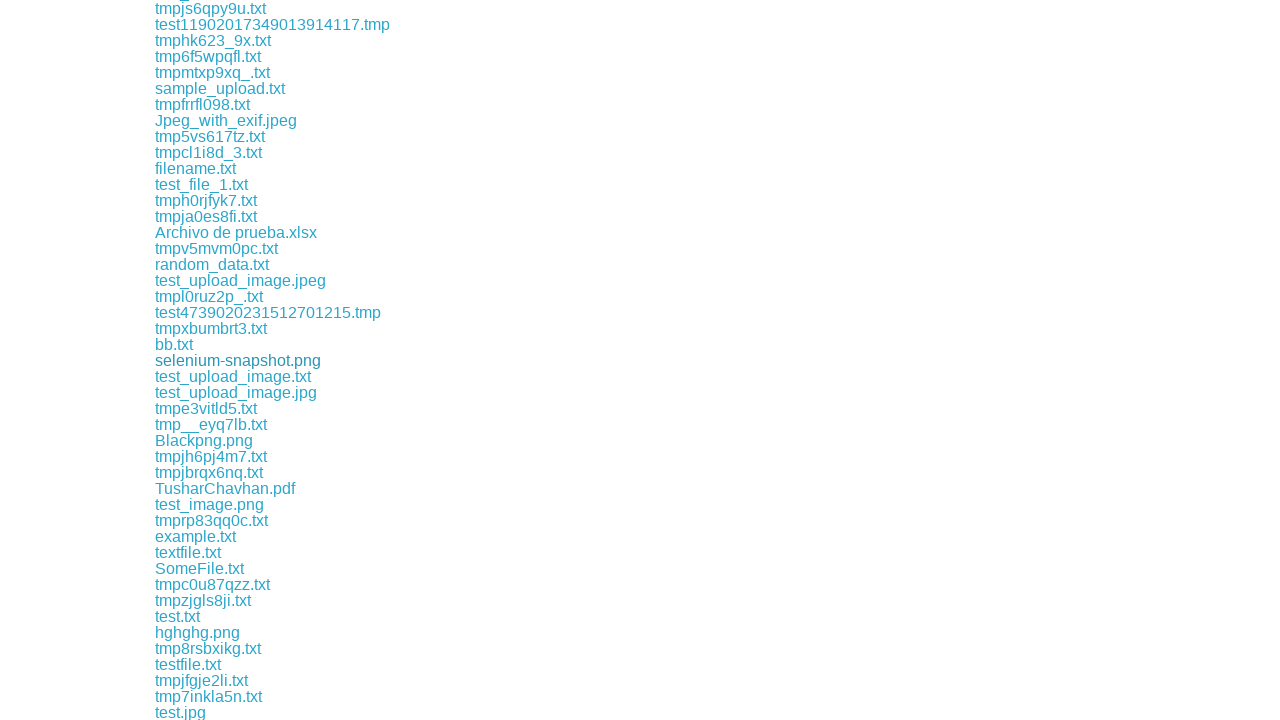